Tests JavaScript confirm alert handling by clicking a button that triggers a confirm dialog, dismissing the alert, and verifying the result text displays the cancel action.

Starting URL: https://demoqa.com/alerts

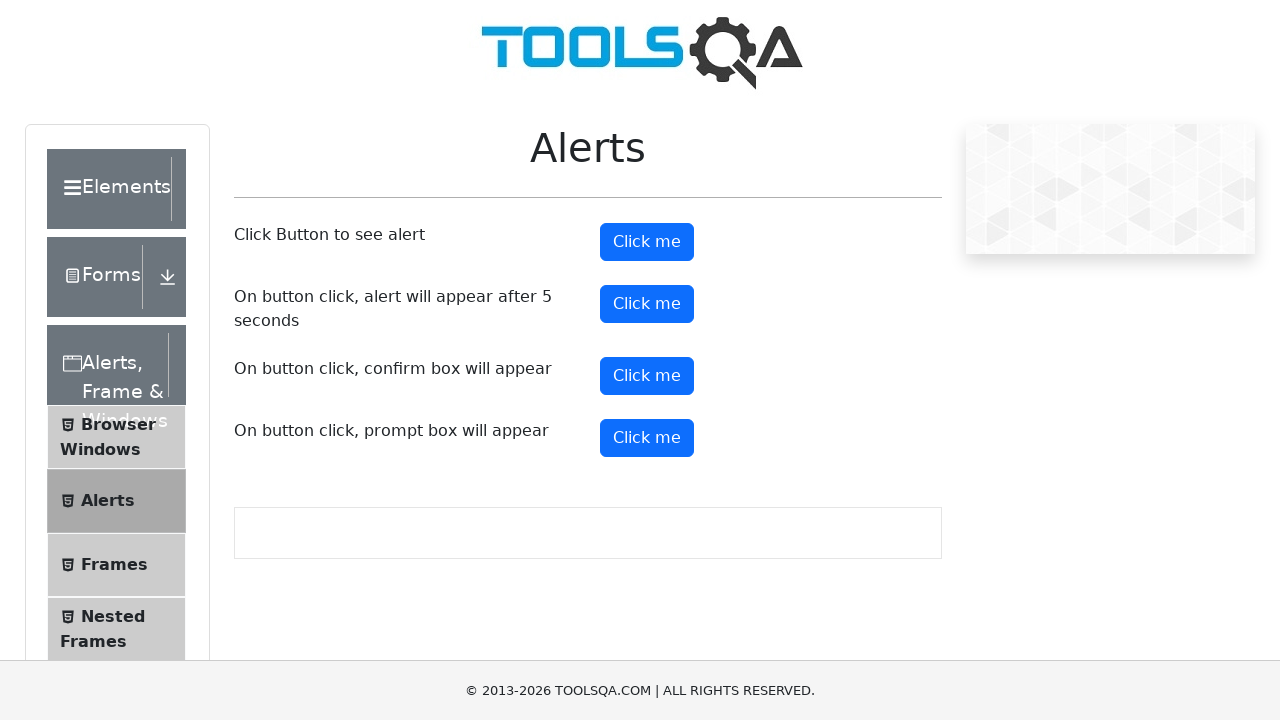

Clicked confirm button to trigger the alert at (647, 376) on button#confirmButton
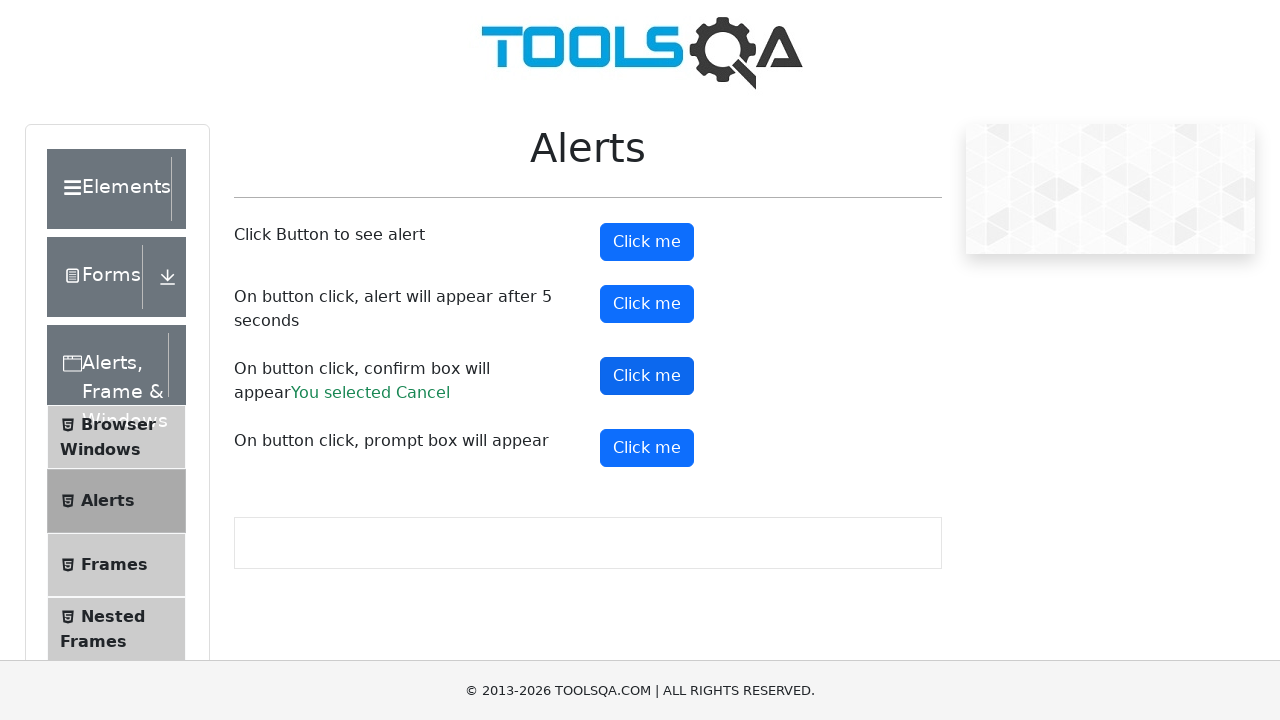

Set up dialog handler to dismiss the confirm alert
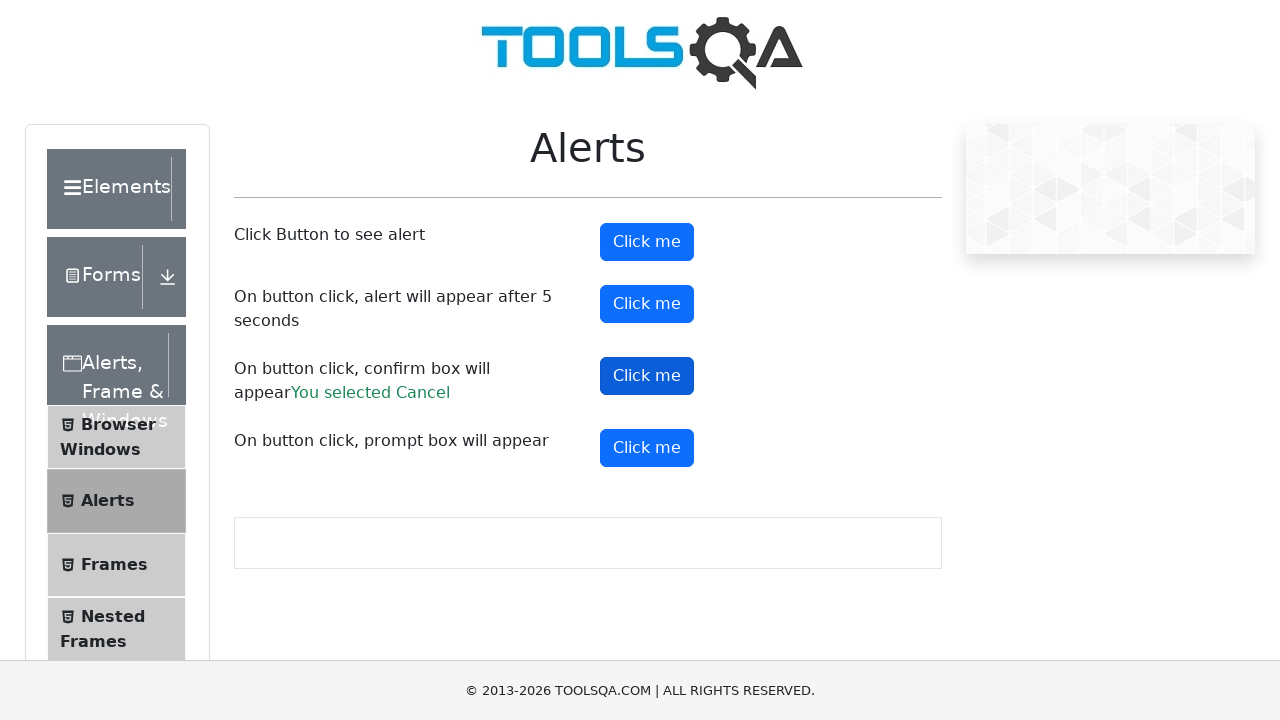

Clicked confirm button again to trigger the alert with handler in place at (647, 376) on button#confirmButton
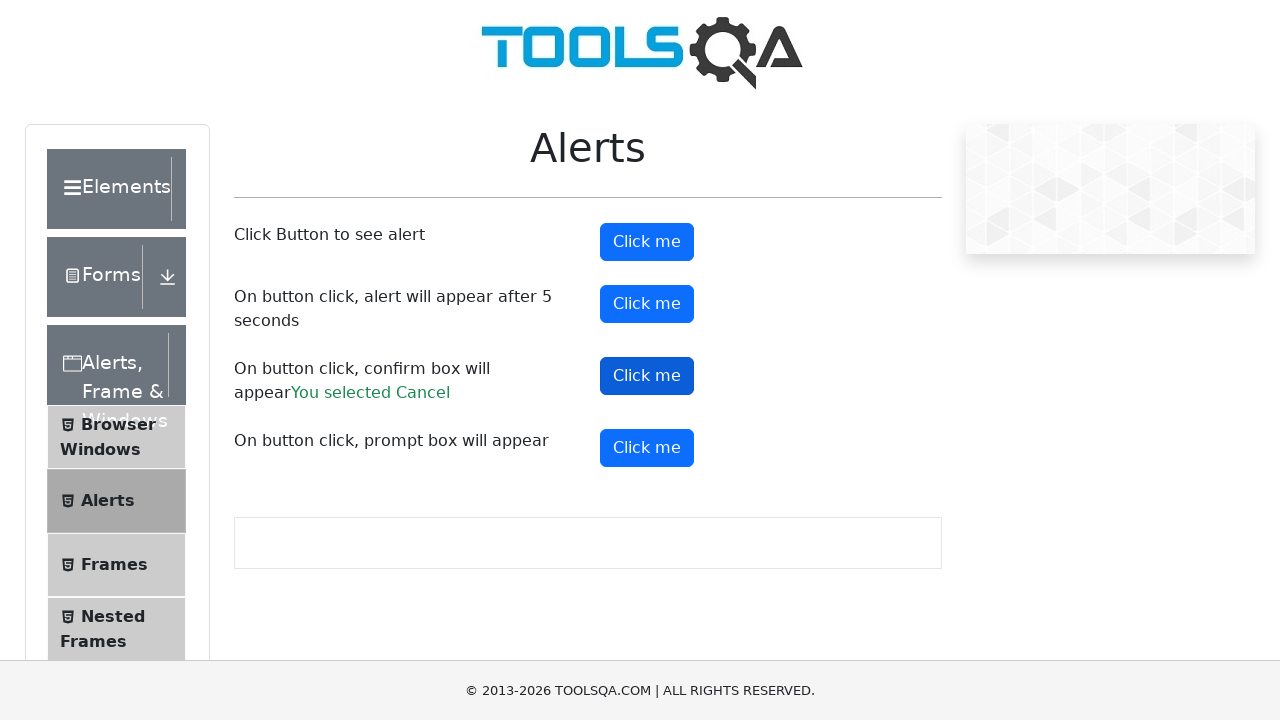

Waited for confirm result text to appear
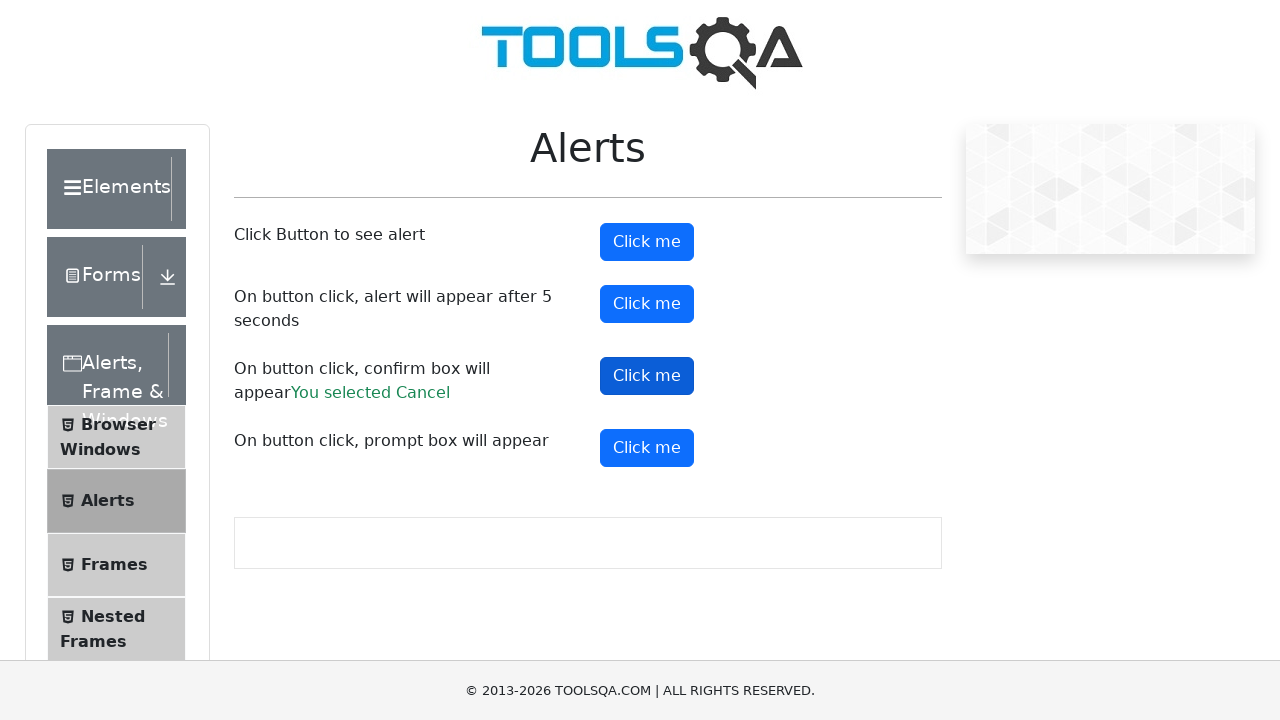

Retrieved and verified result text displays the cancel action
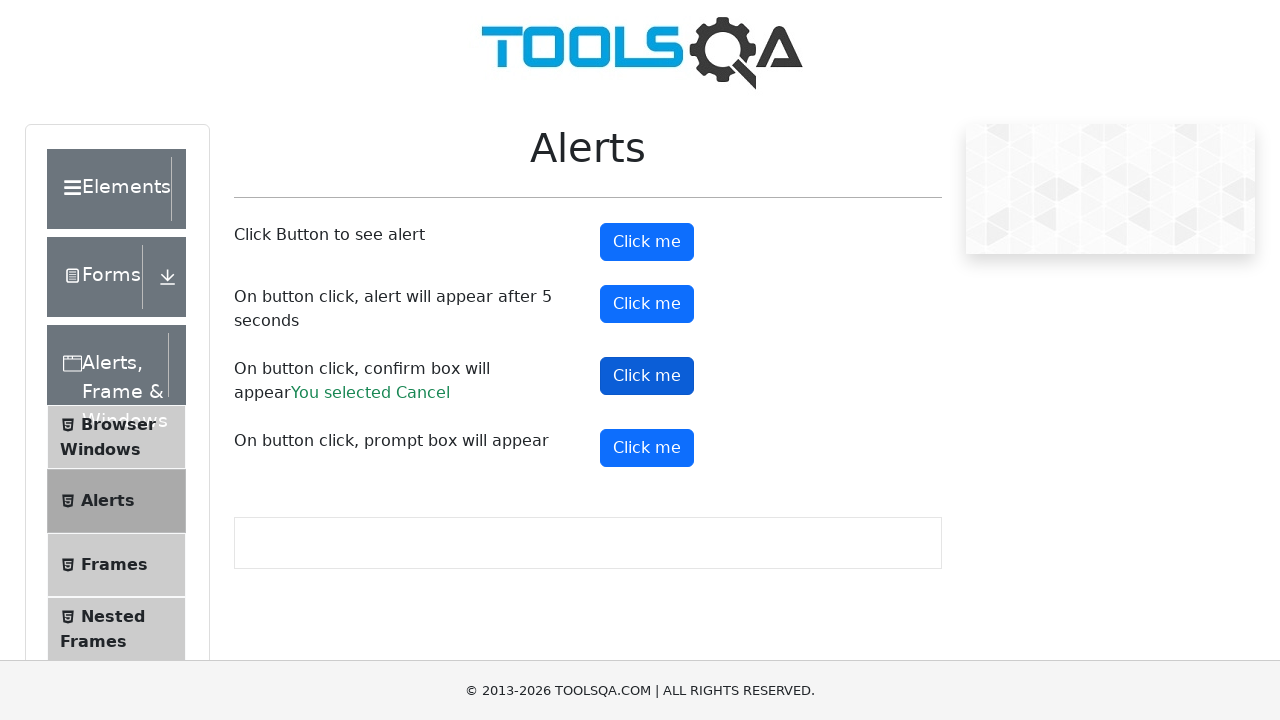

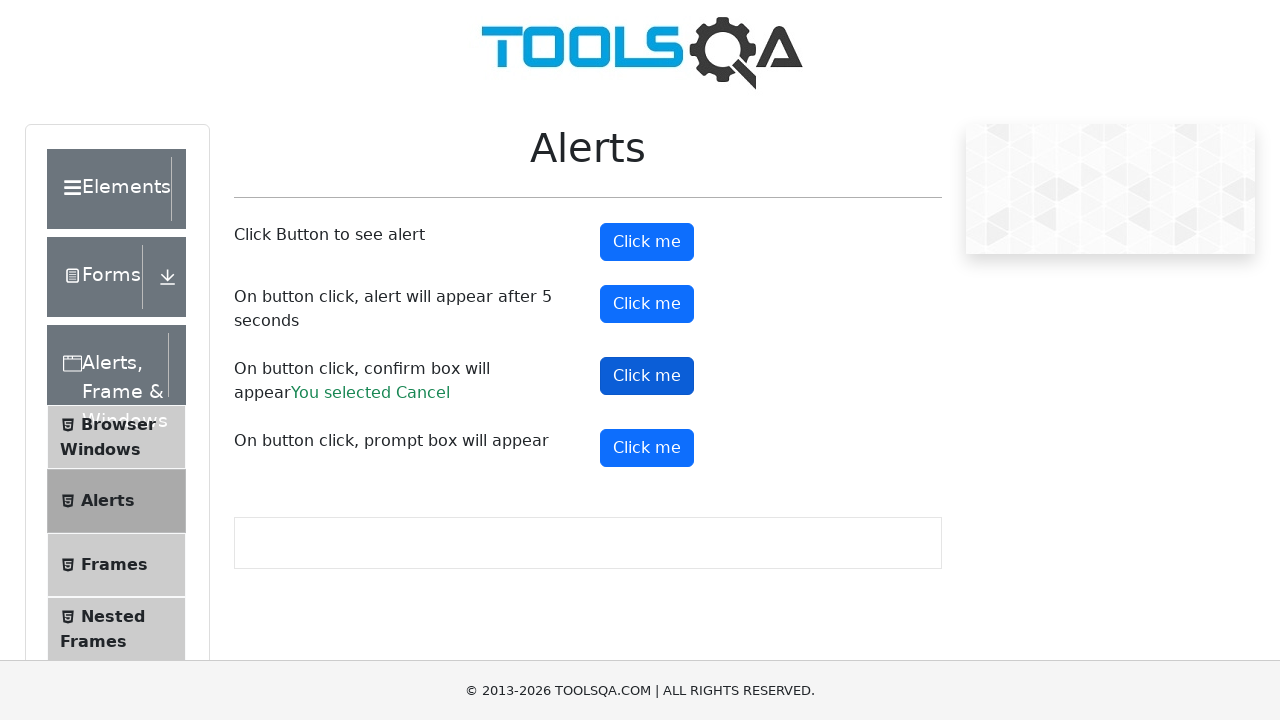